Demonstrates XPath axis selectors (following-sibling and parent) by locating buttons in the header and verifying their text content on an automation practice page.

Starting URL: https://rahulshettyacademy.com/AutomationPractice/

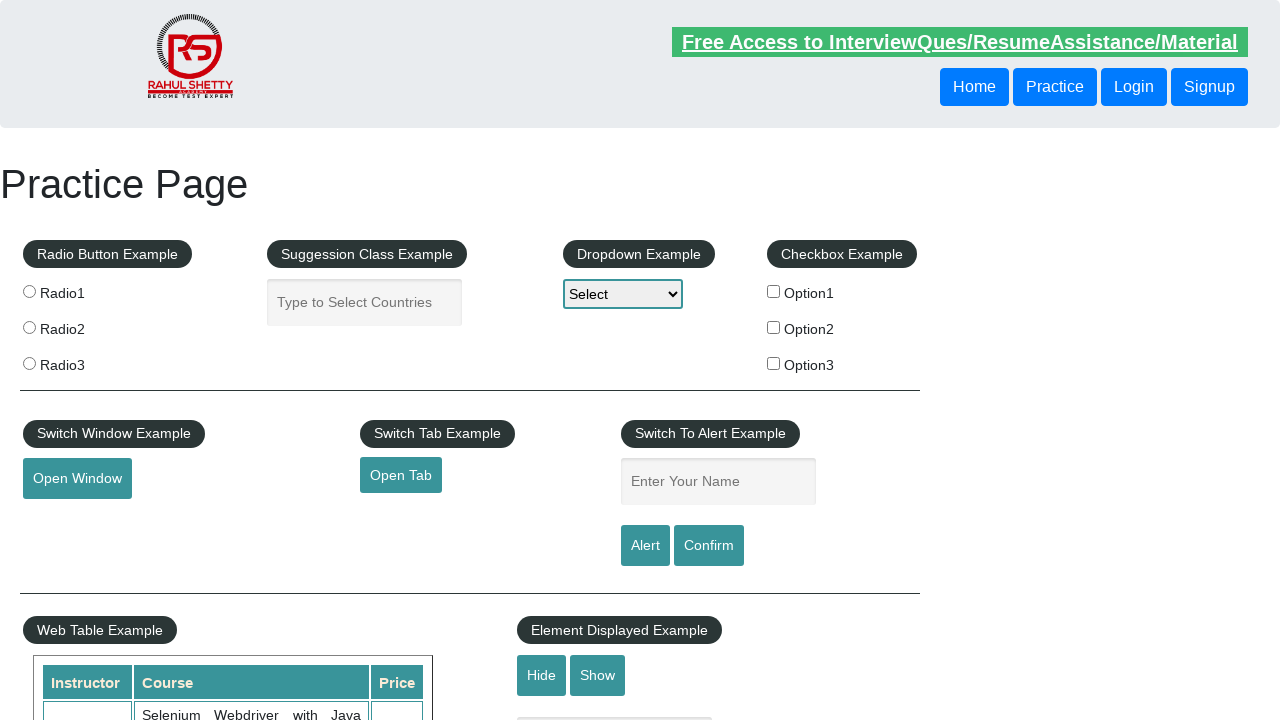

Waited for header button to be visible
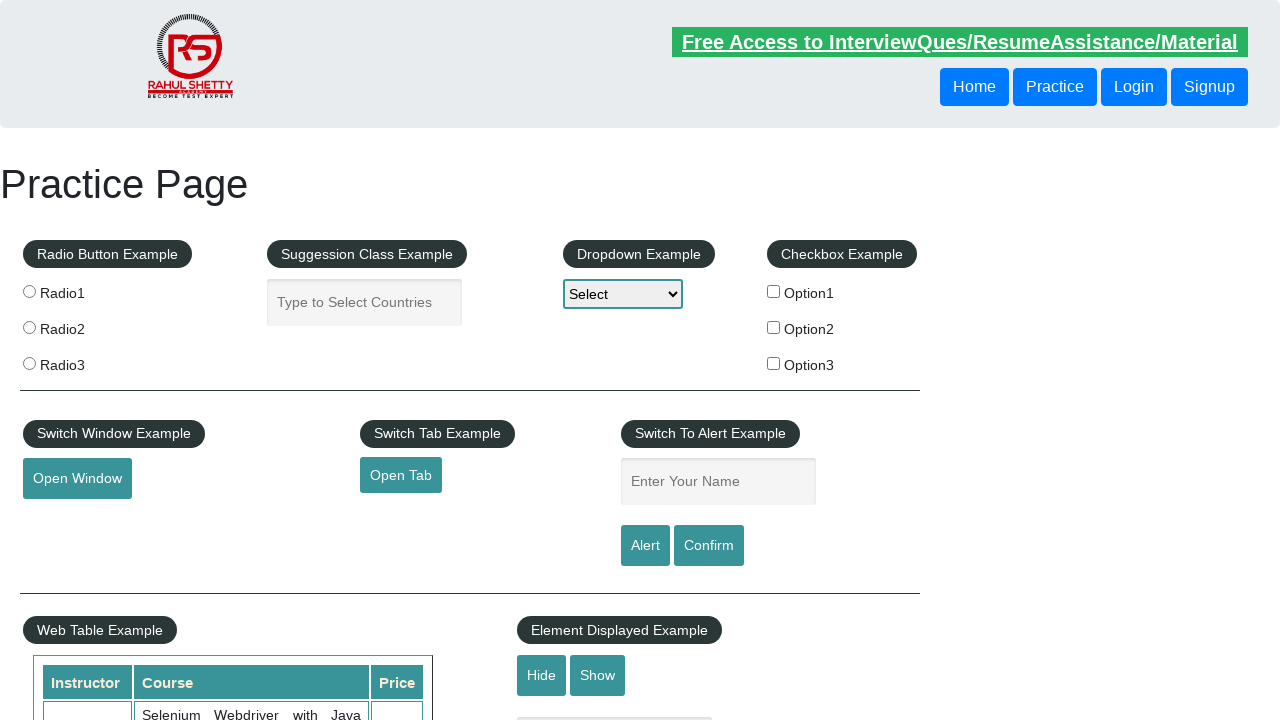

Located button using following-sibling axis and retrieved text: 'Login'
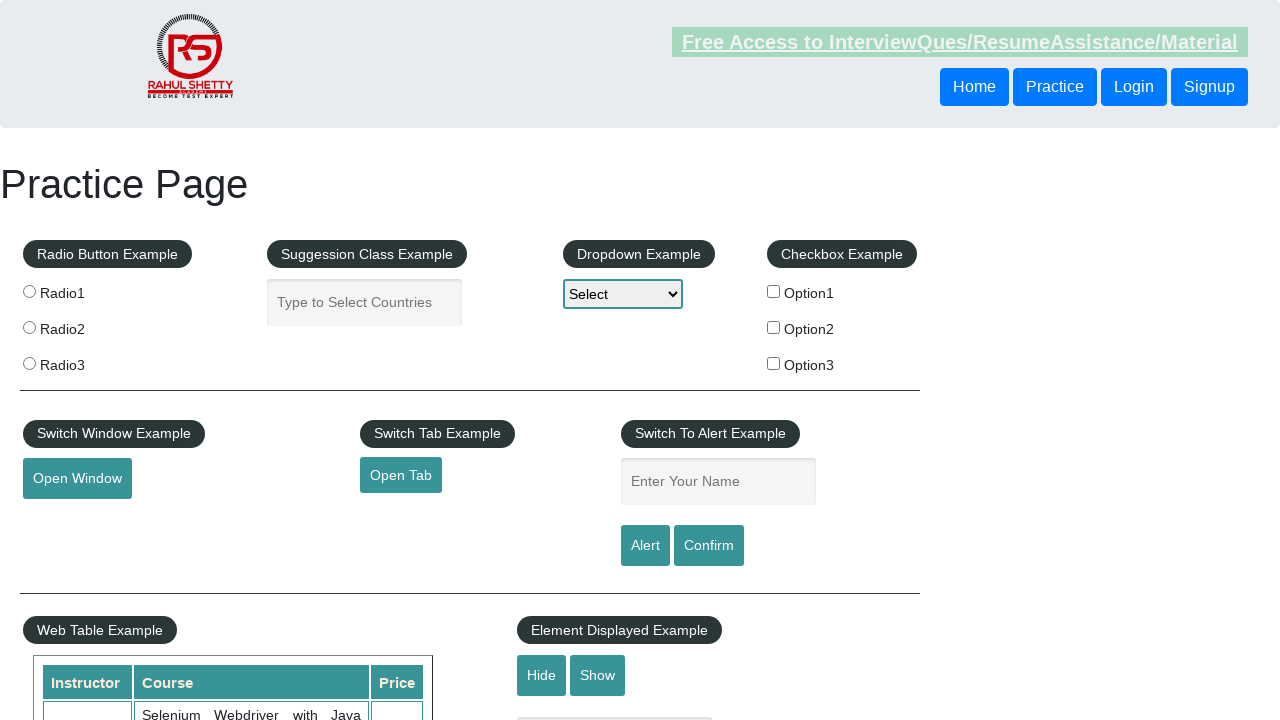

Located button using parent axis and retrieved text: 'Login'
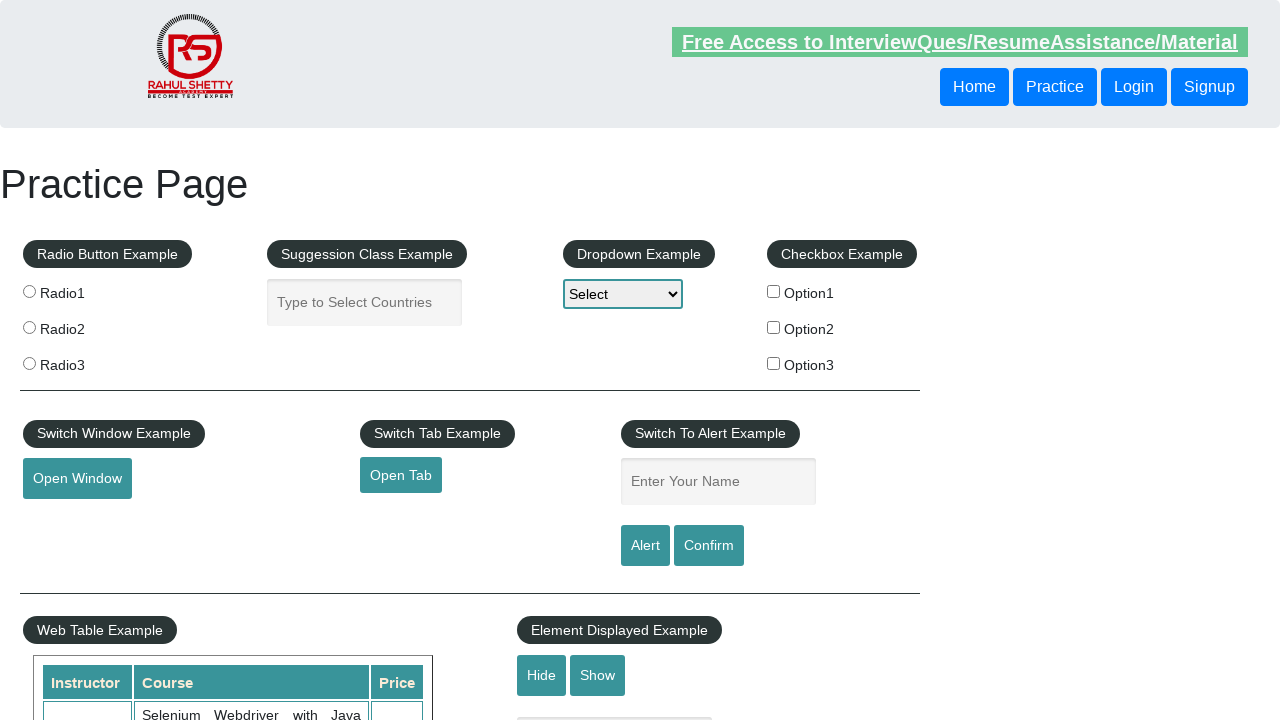

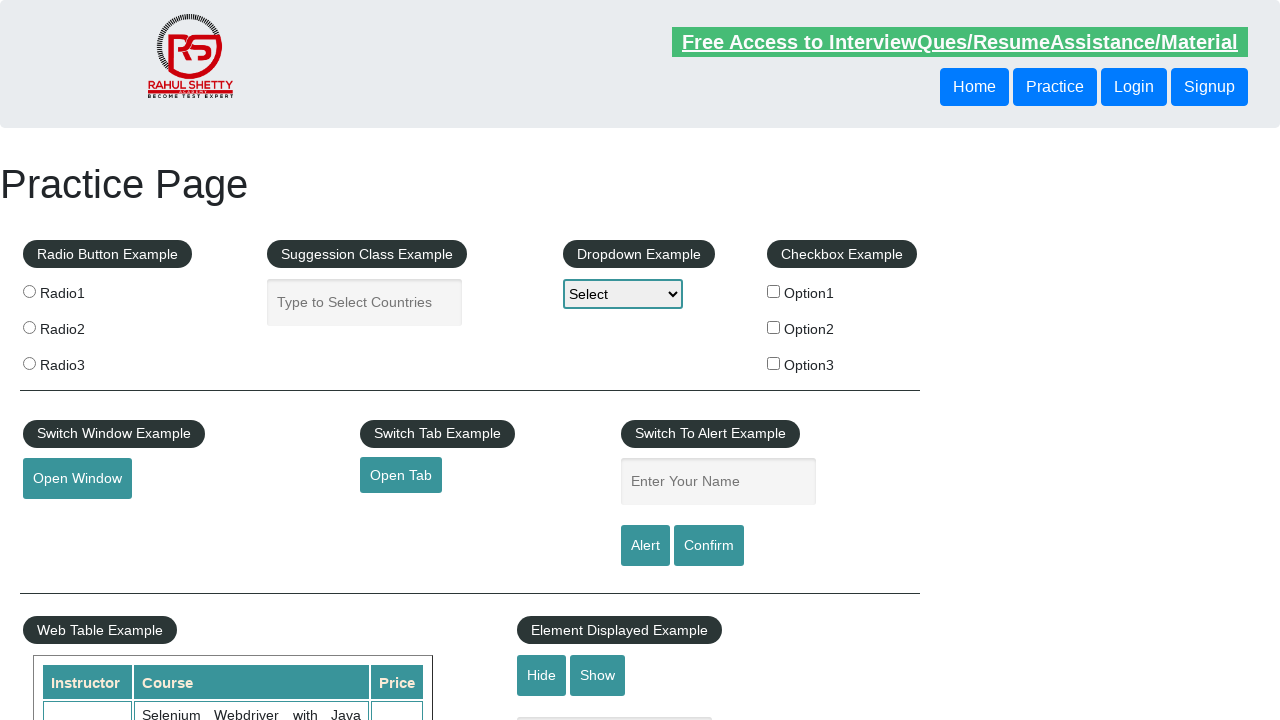